Tests filling the entire feedback form with all fields including name, age, language checkboxes, gender, dropdown selection, and comment, then submits and verifies the data

Starting URL: https://kristinek.github.io/site/tasks/provide_feedback

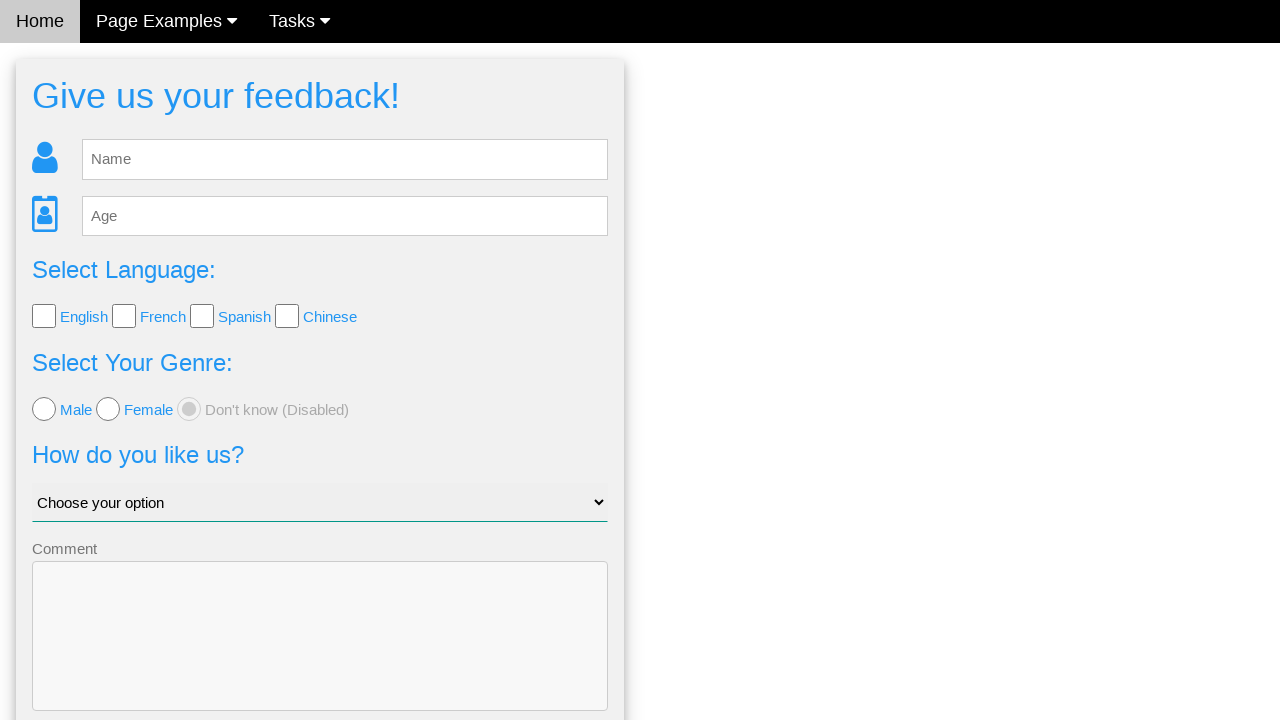

Filled name field with 'Test Name' on #fb_name
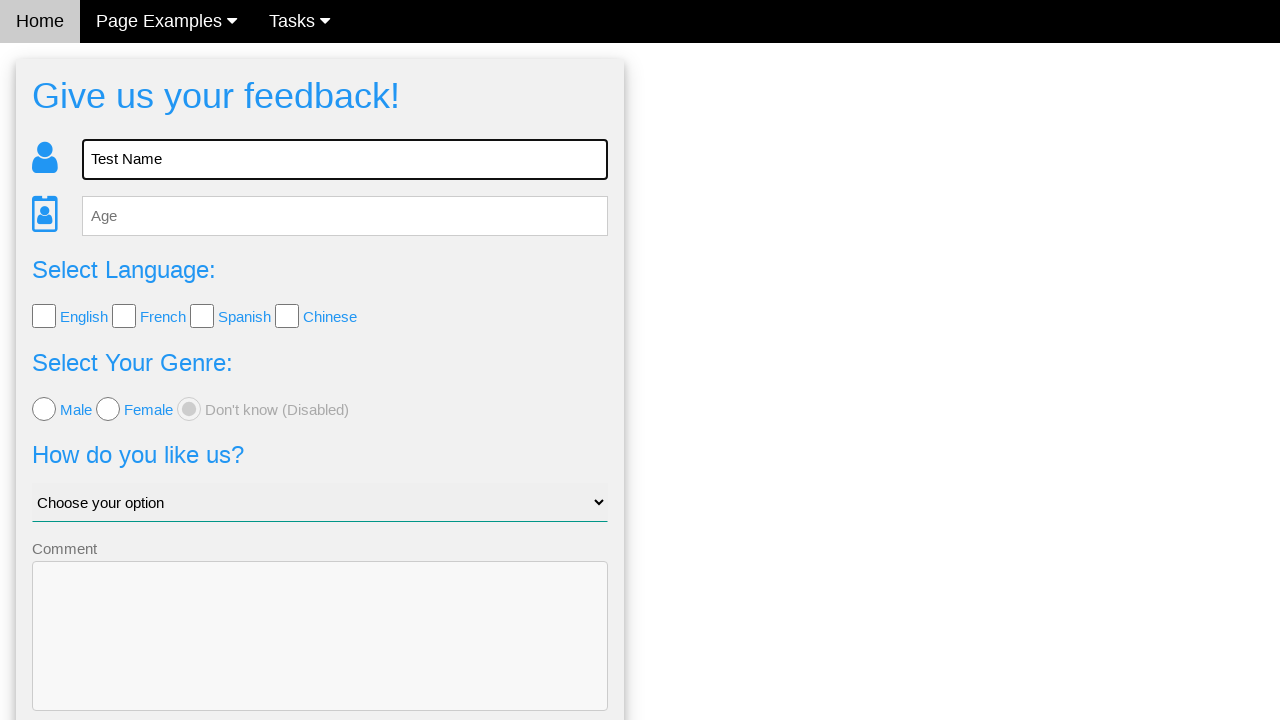

Filled age field with '123' on #fb_age
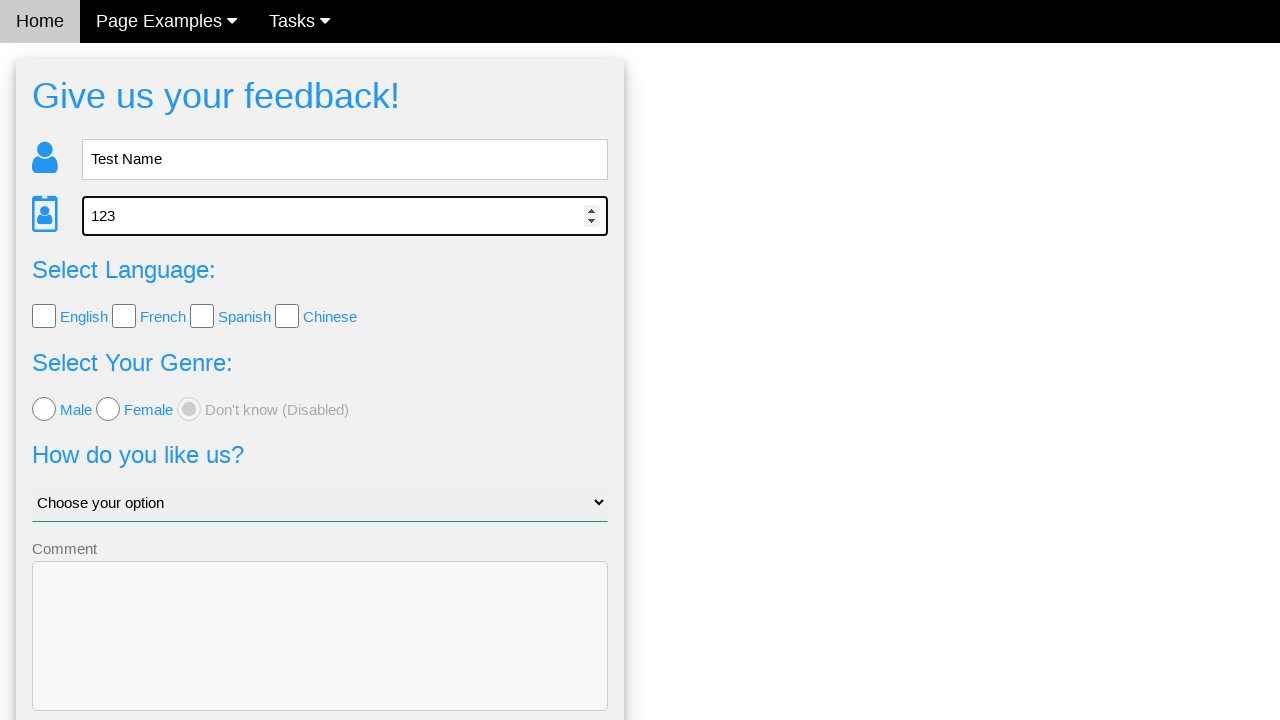

Clicked language checkbox 1 of 4 at (44, 316) on input[name='language'] >> nth=0
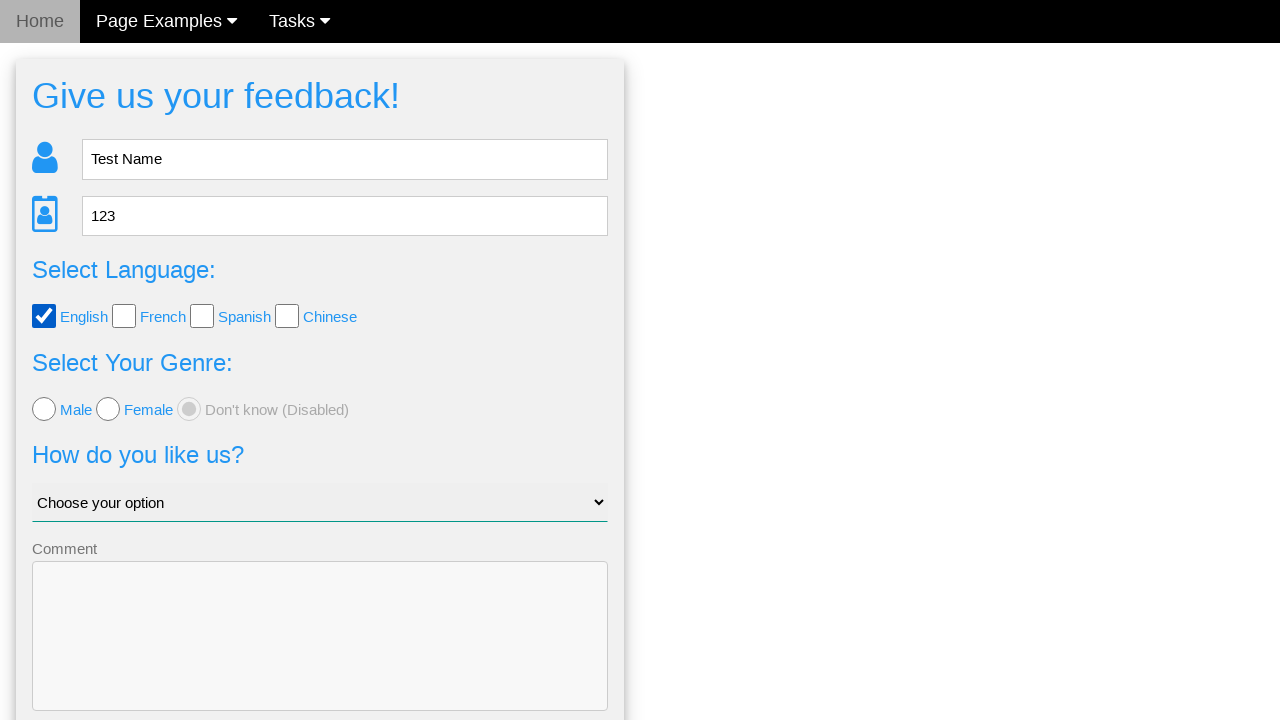

Clicked language checkbox 2 of 4 at (124, 316) on input[name='language'] >> nth=1
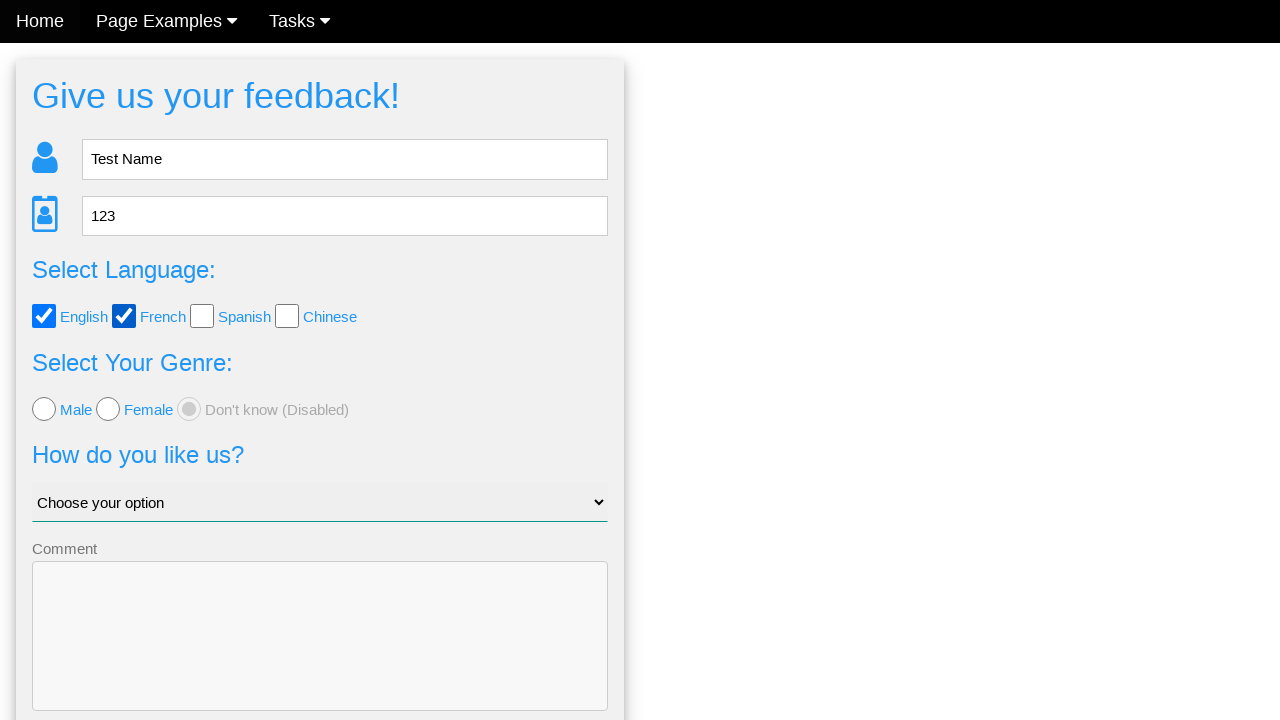

Clicked language checkbox 3 of 4 at (202, 316) on input[name='language'] >> nth=2
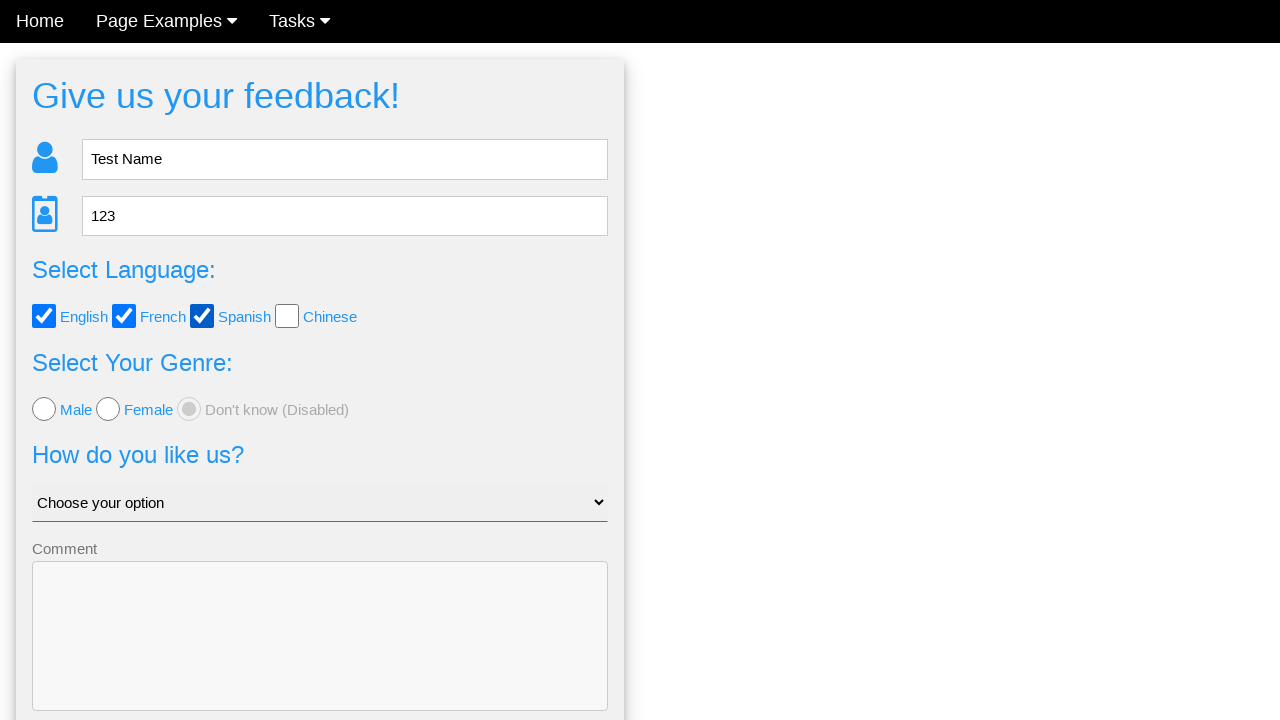

Clicked language checkbox 4 of 4 at (287, 316) on input[name='language'] >> nth=3
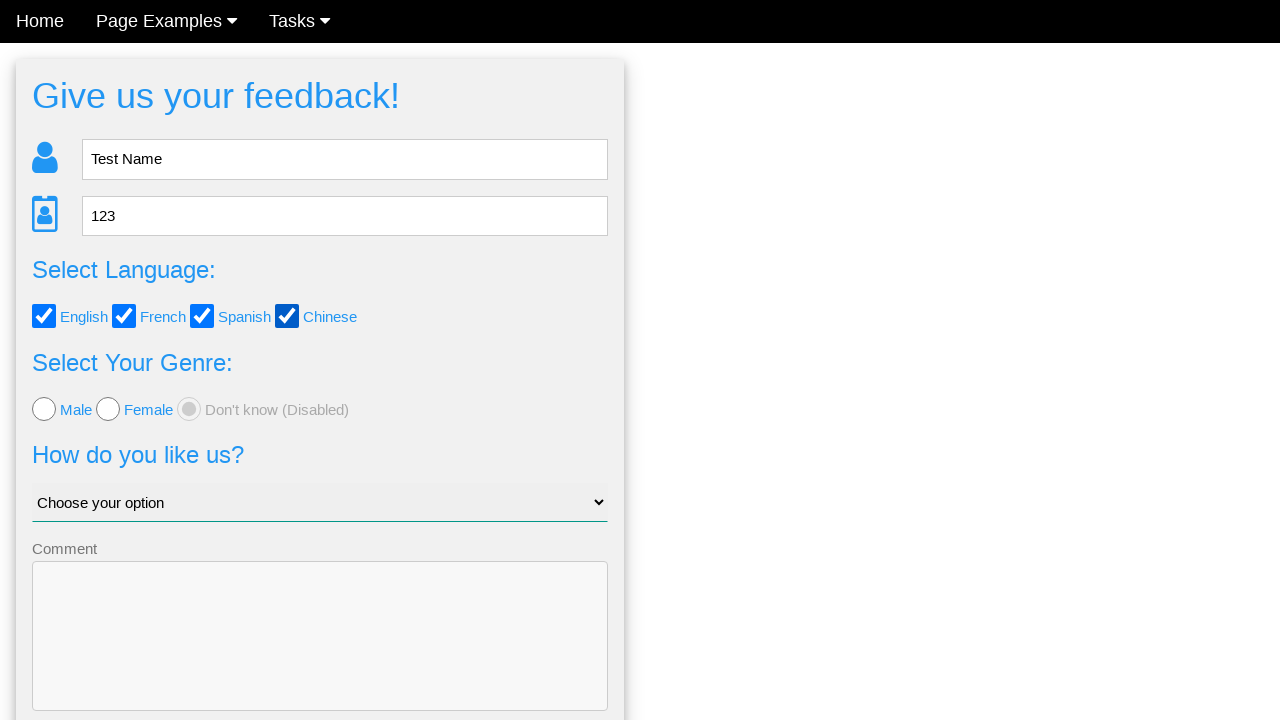

Selected 'female' gender radio button at (108, 409) on input[value='female']
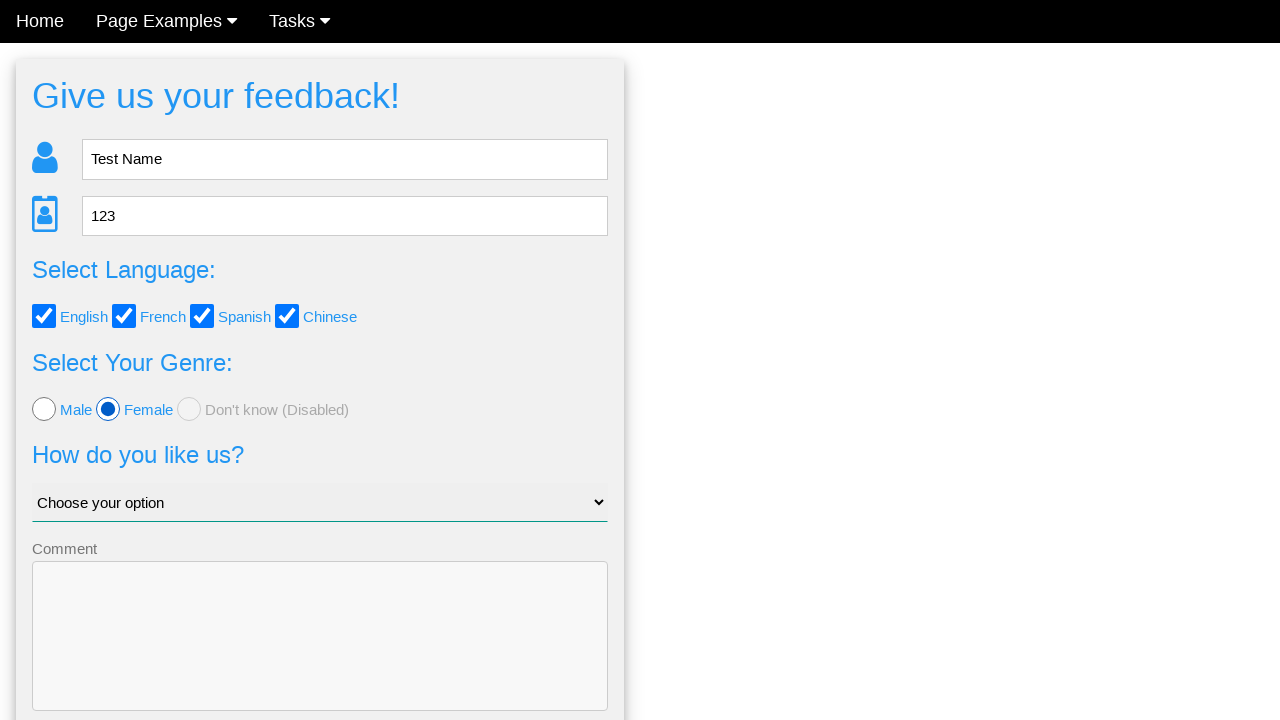

Selected 'Good' option from dropdown on #like_us
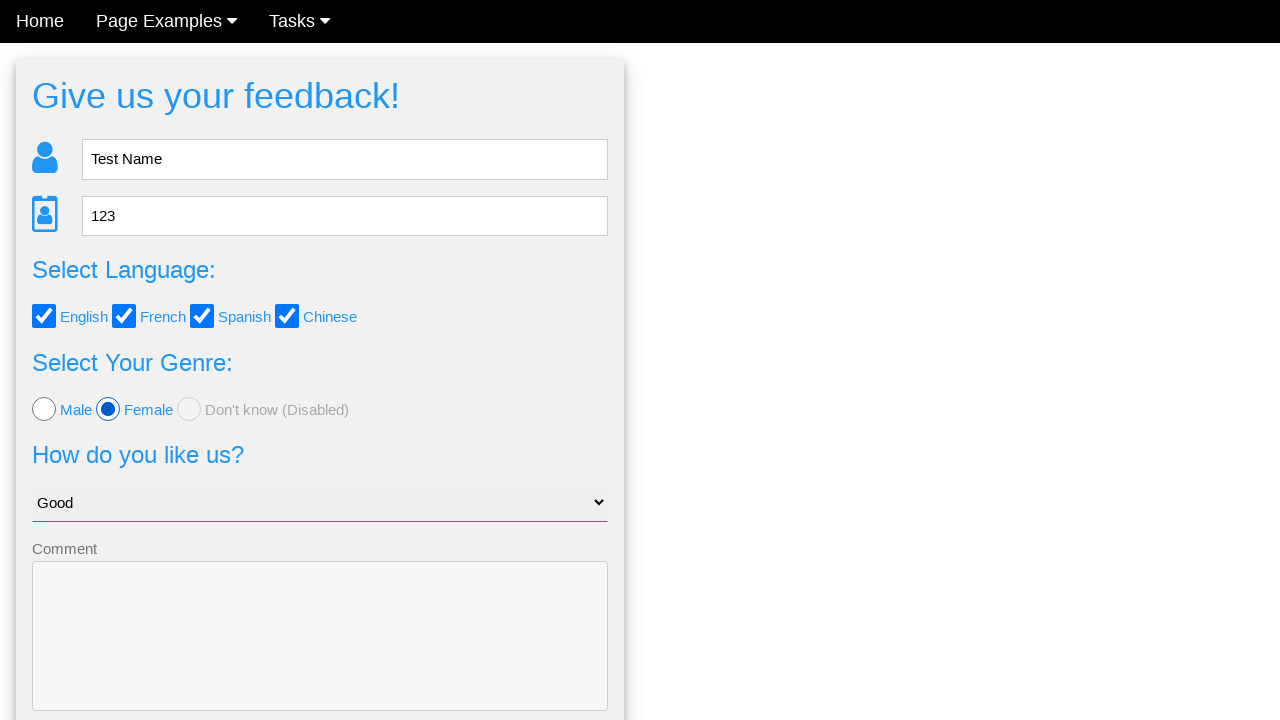

Filled comment field with 'Test Comment' on textarea.w3-input.w3-border
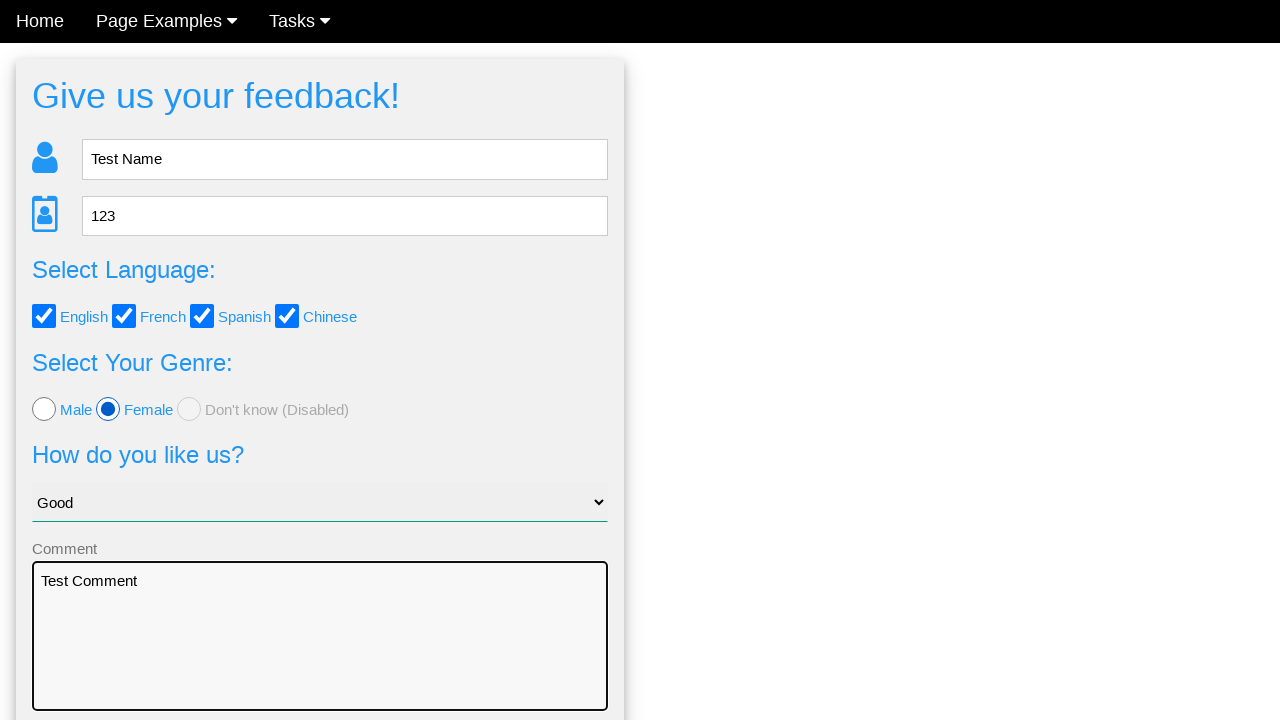

Clicked Send button to submit feedback form at (320, 656) on button.w3-btn-block.w3-blue.w3-section
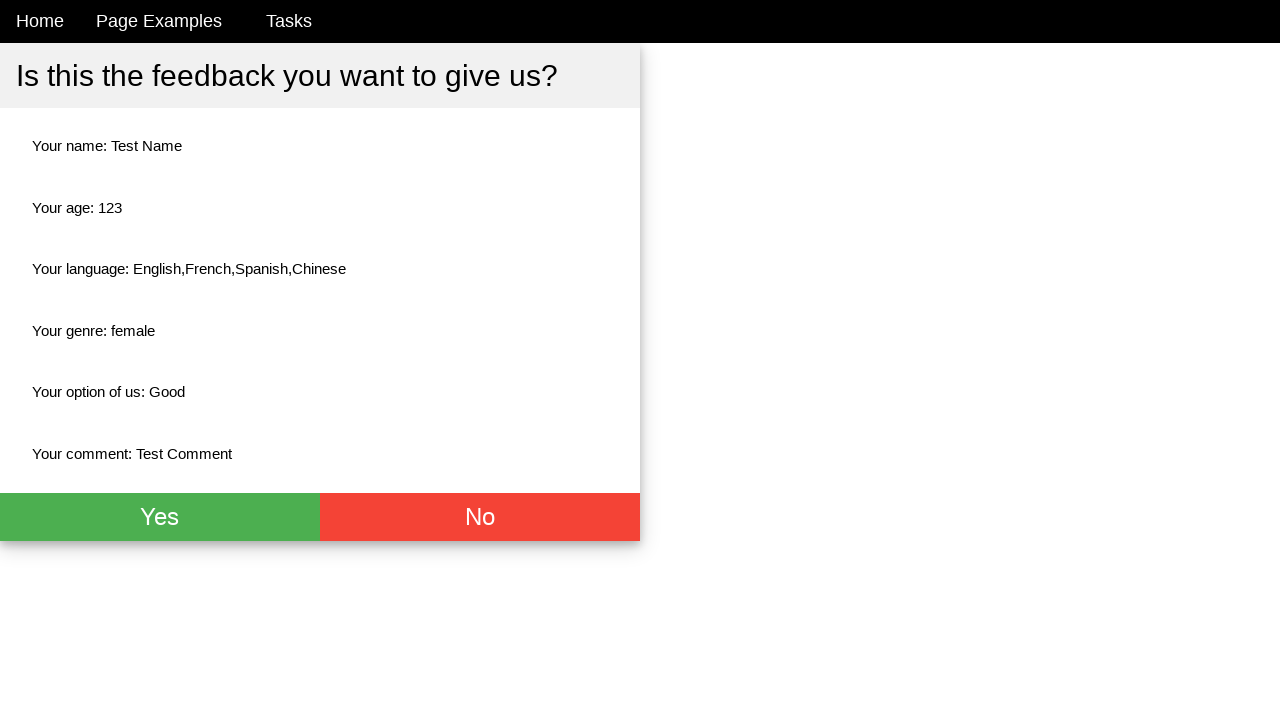

Confirmation page loaded with green button visible
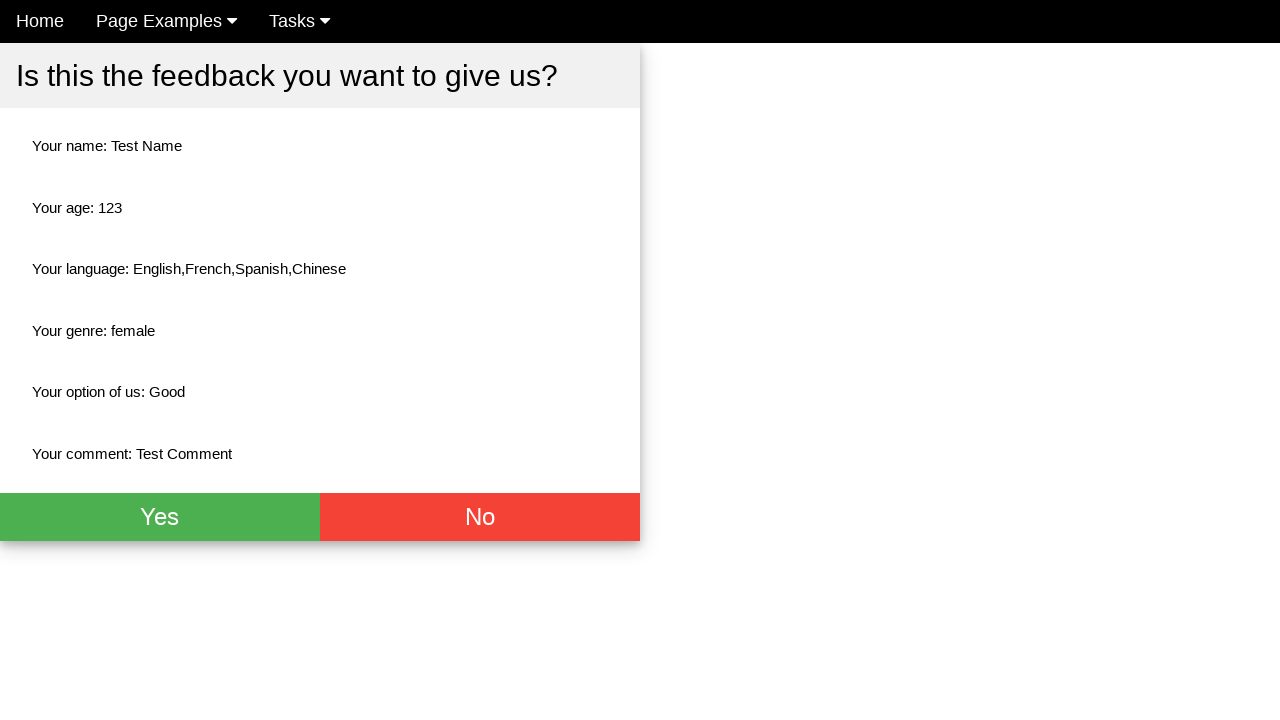

Verified green button is visible on confirmation page
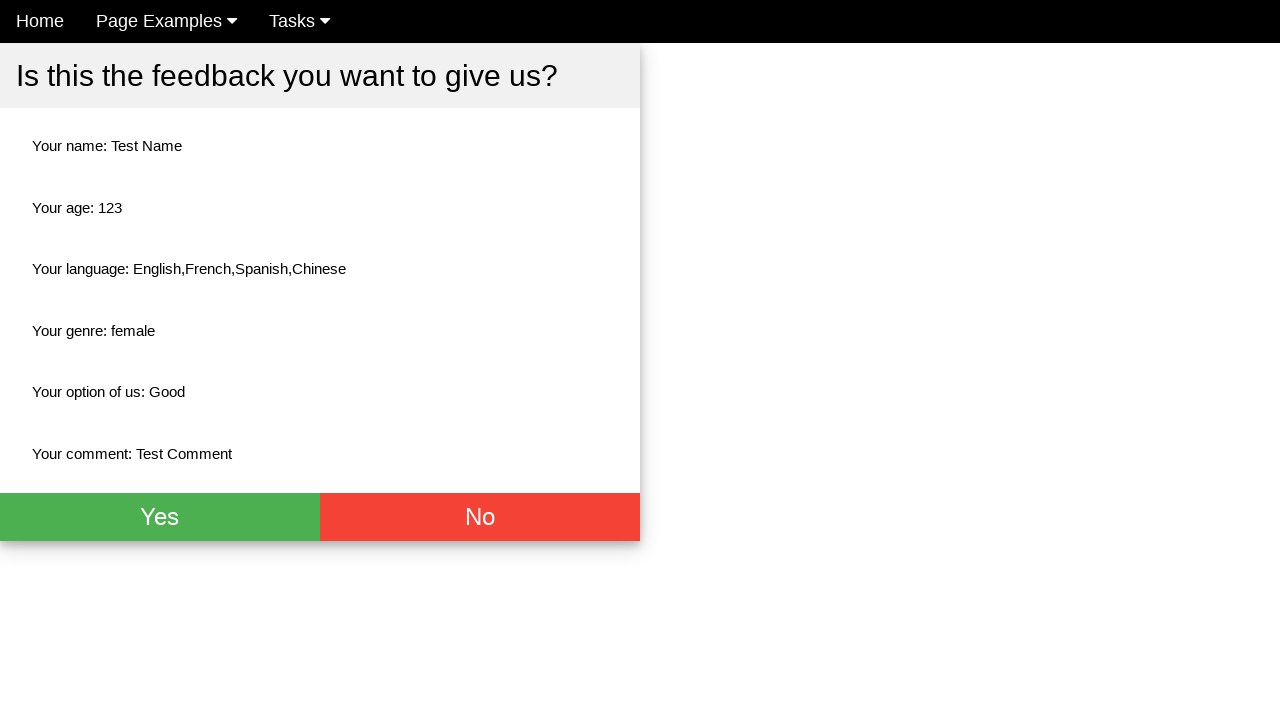

Verified red button is visible on confirmation page
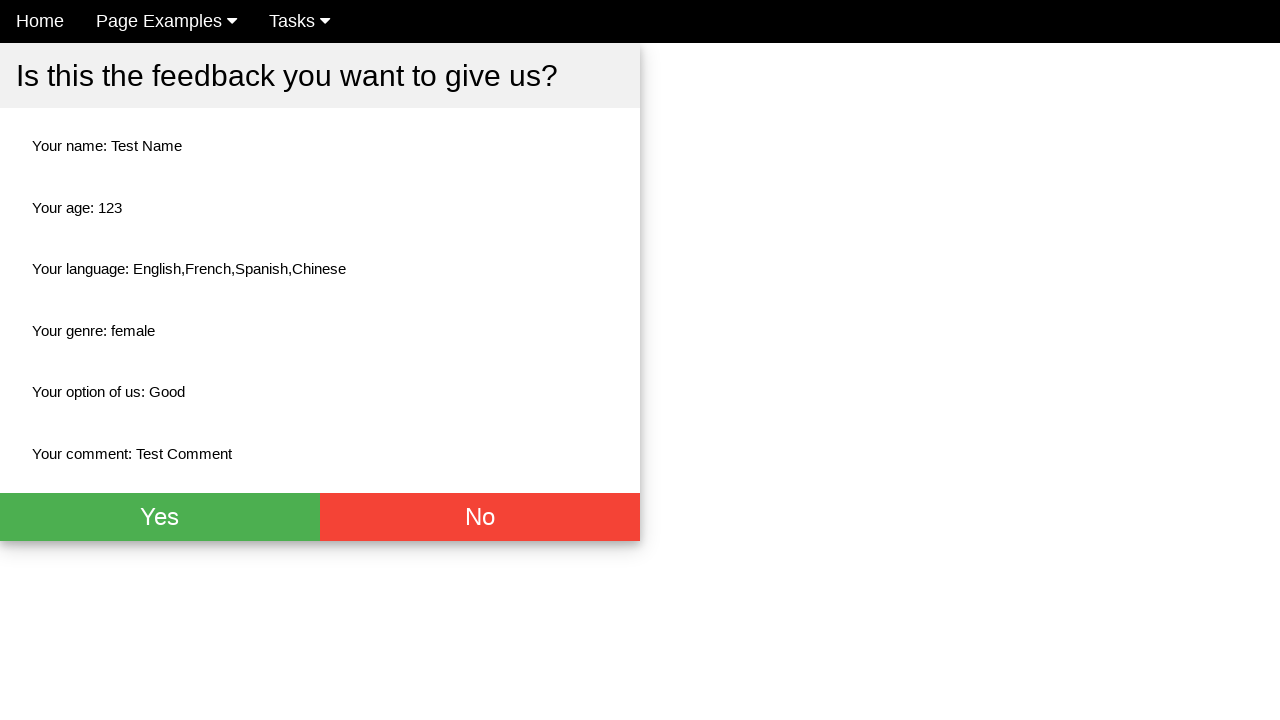

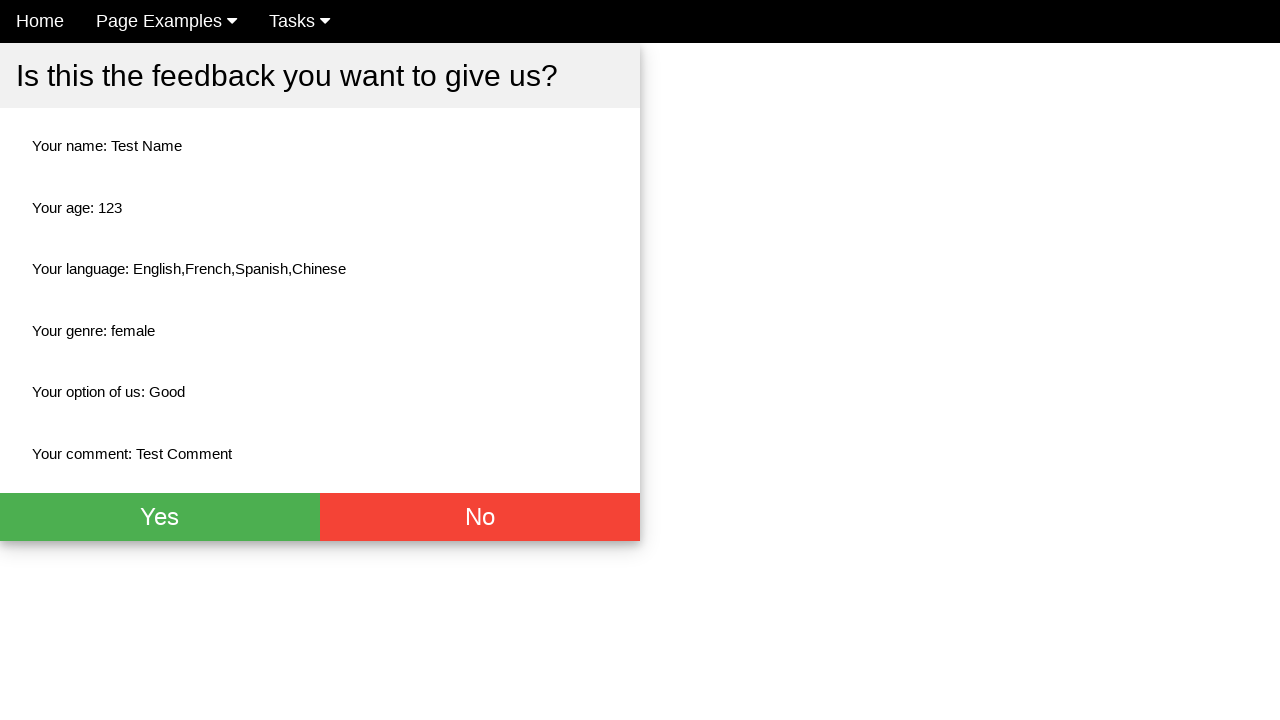